Navigates to 163.com portal website and verifies it loads

Starting URL: http://www.163.com

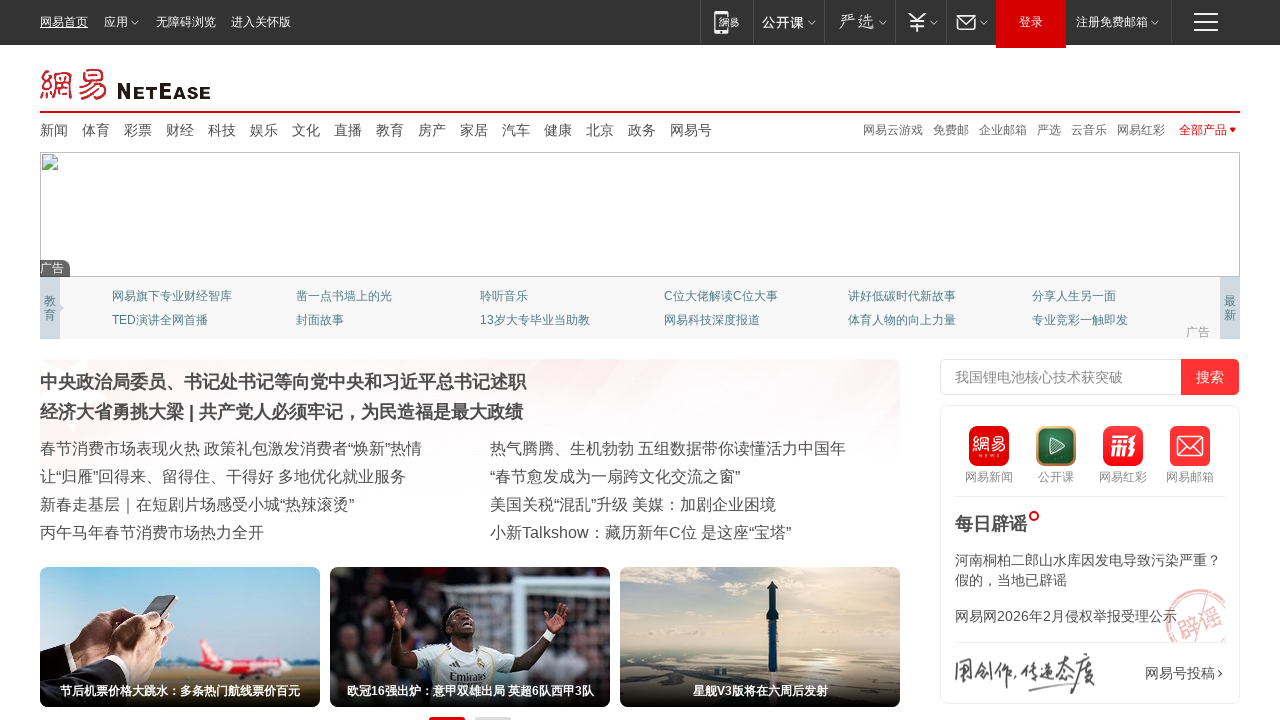

Waited for page to reach networkidle state
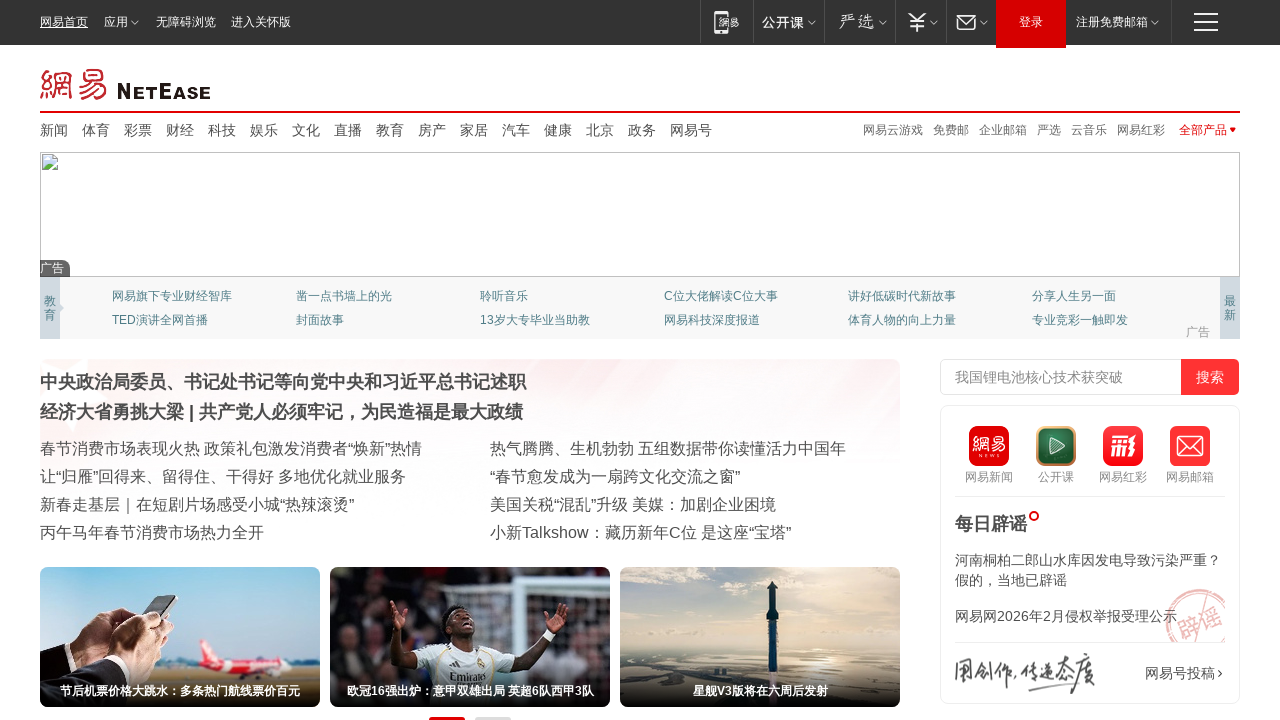

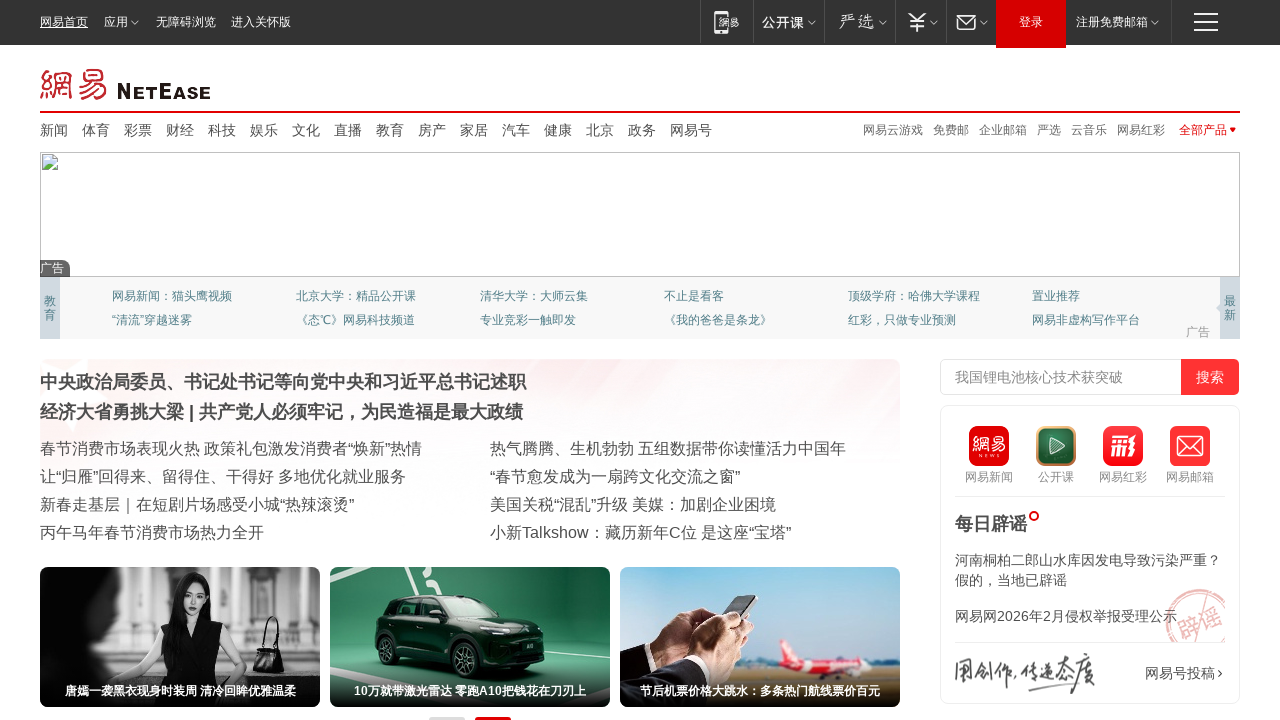